Tests checkbox functionality by toggling each checkbox - checking unchecked boxes and unchecking checked boxes, then verifying the state changes.

Starting URL: https://the-internet.herokuapp.com/checkboxes

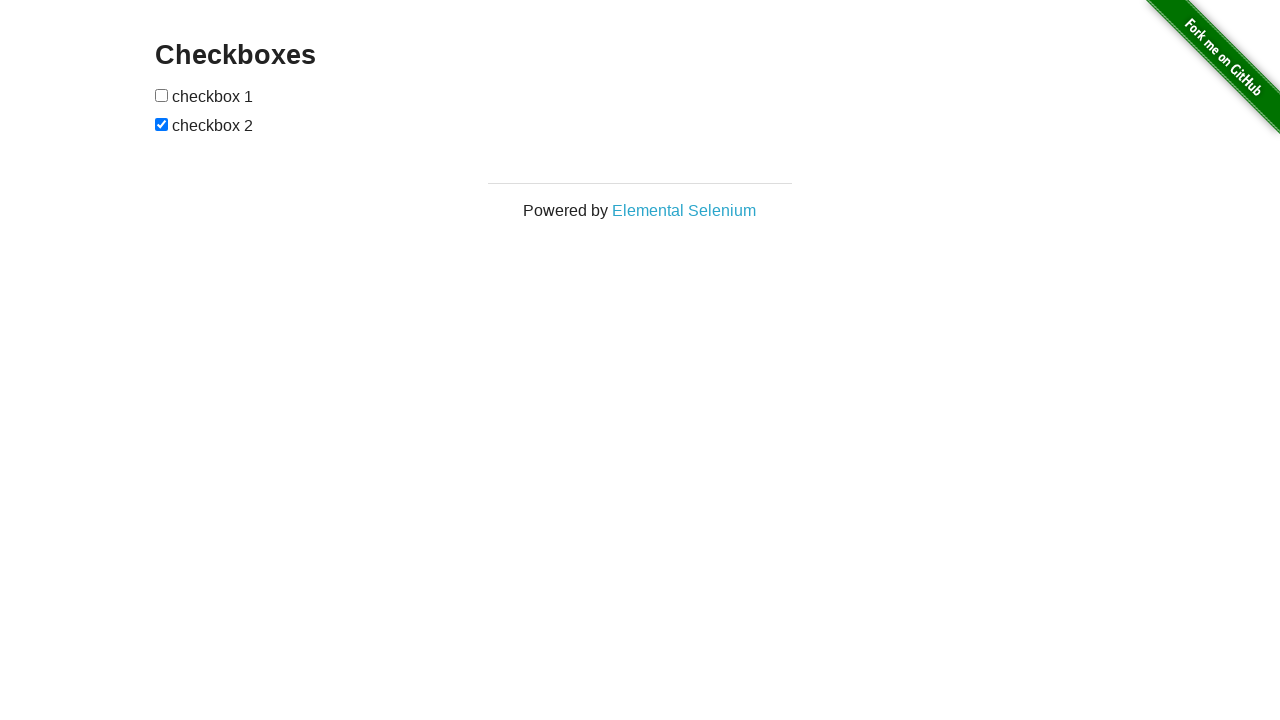

Located all checkboxes on the page
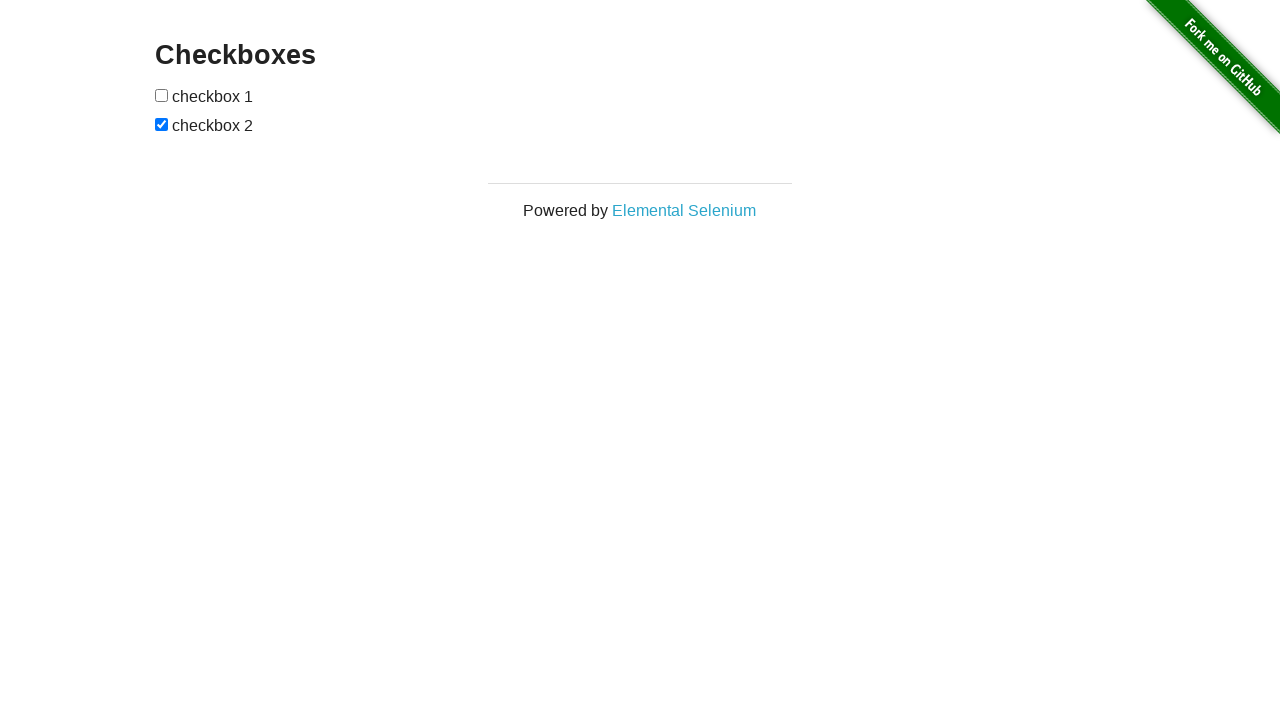

Found 2 checkboxes on the page
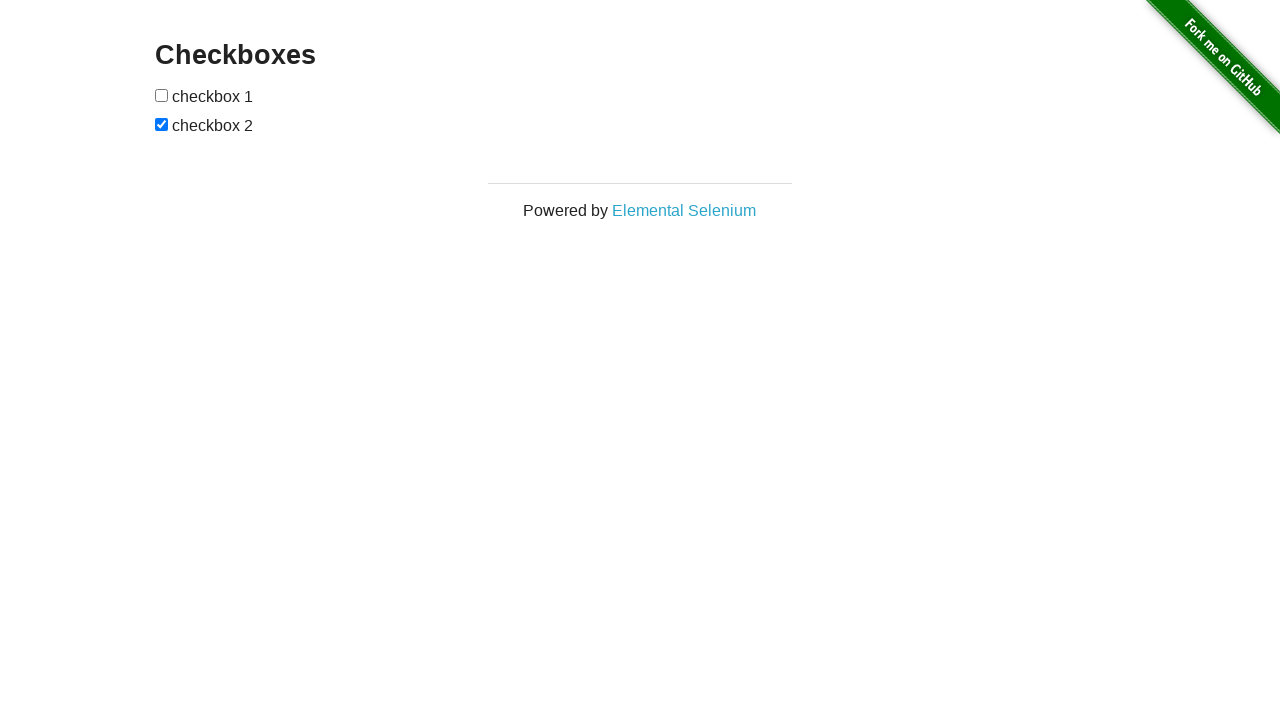

Selected checkbox 1 of 2
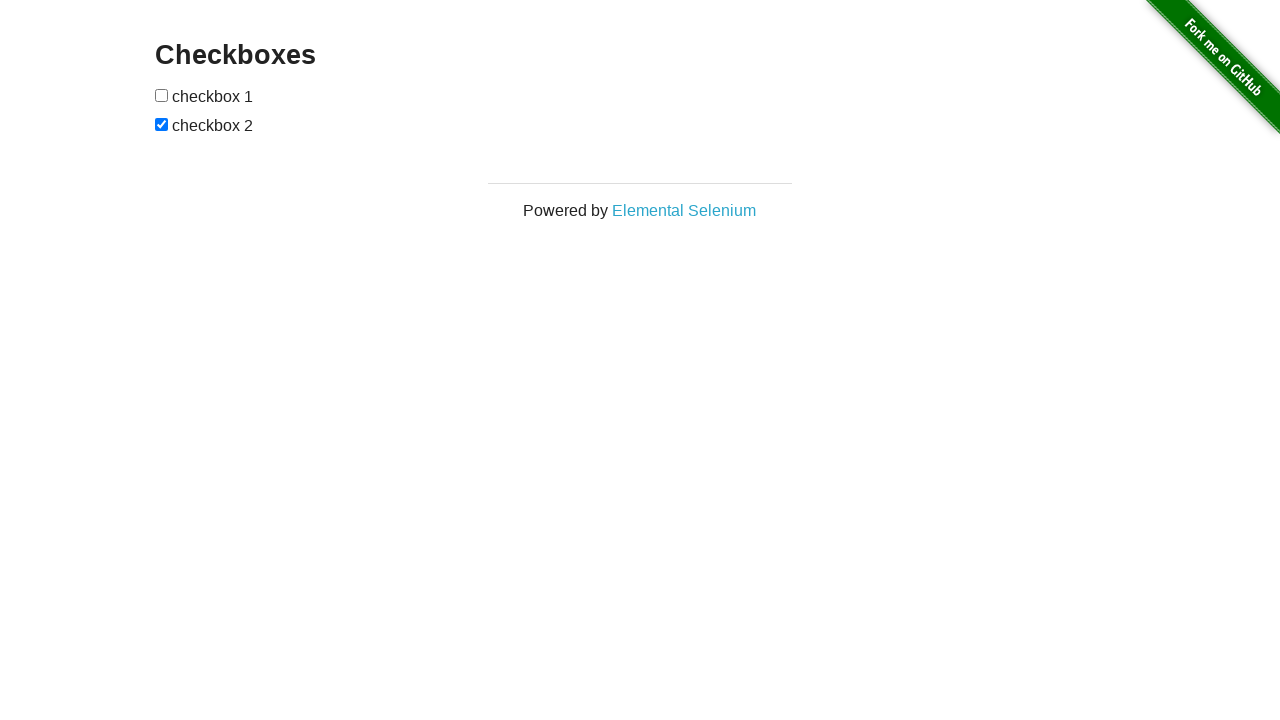

Checkbox 1 initial state: unchecked
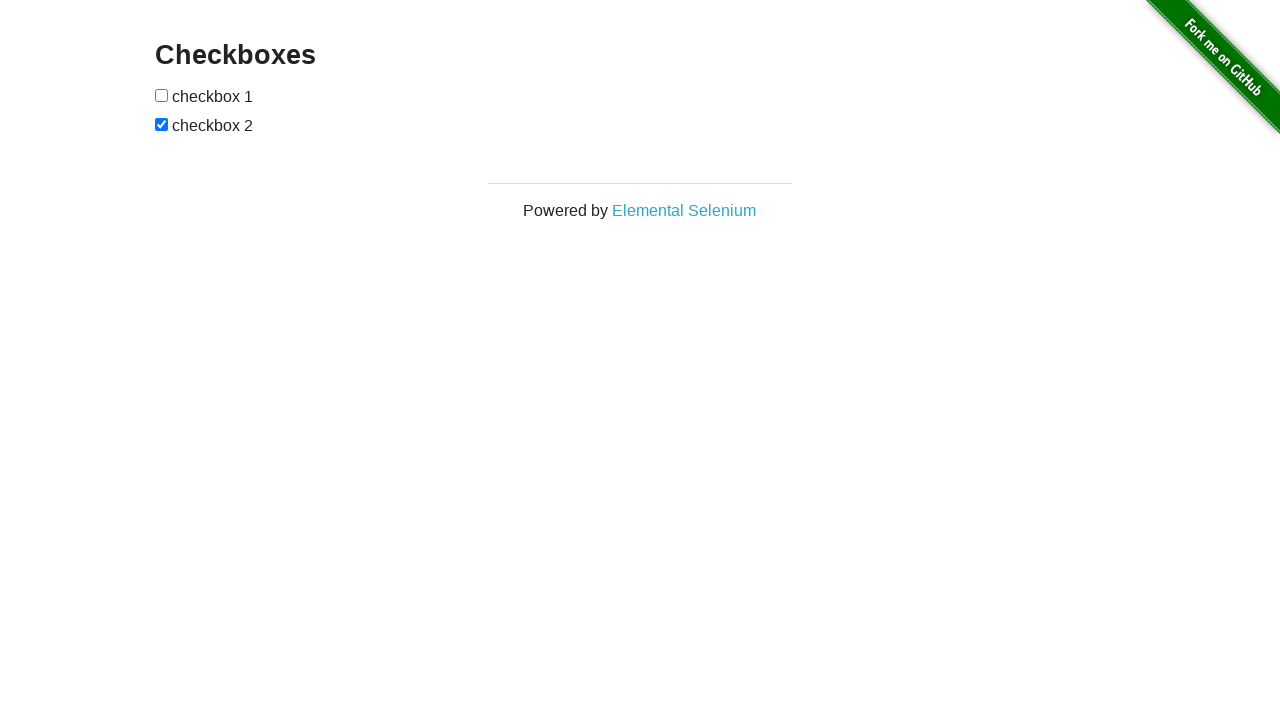

Clicked checkbox 1 to toggle state at (162, 95) on input[type='checkbox'] >> nth=0
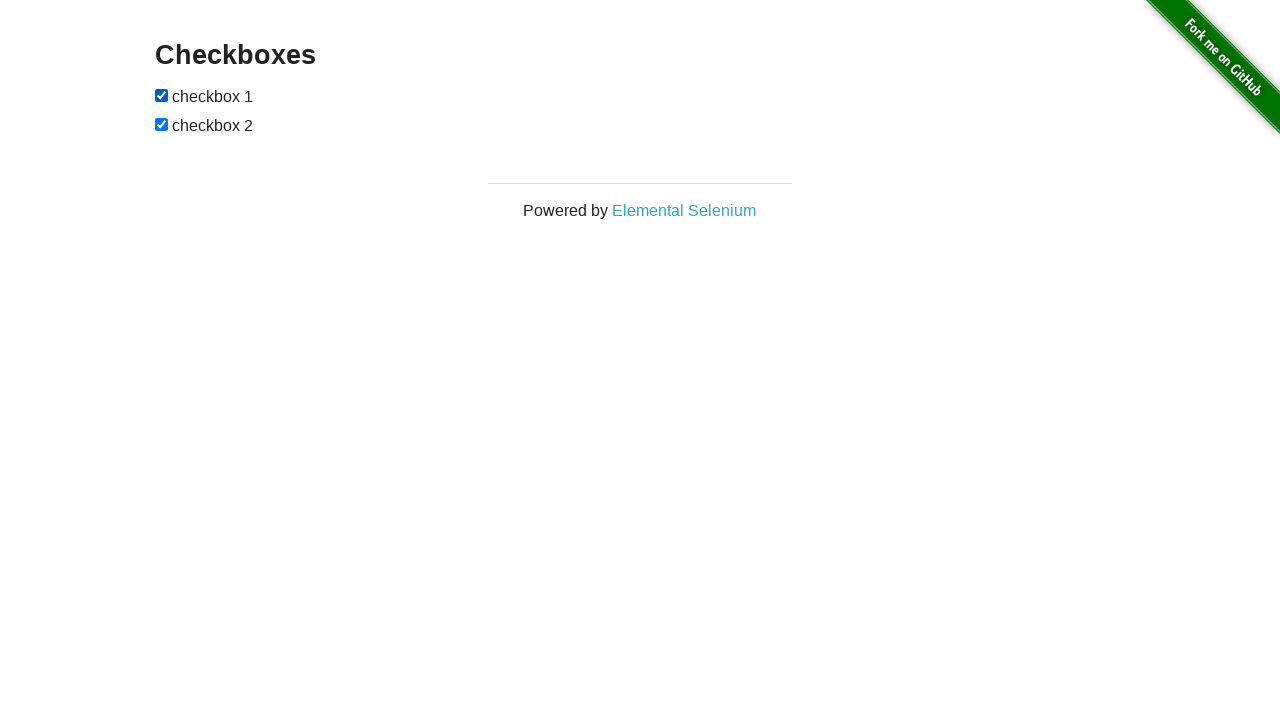

Verified checkbox 1 was successfully checked
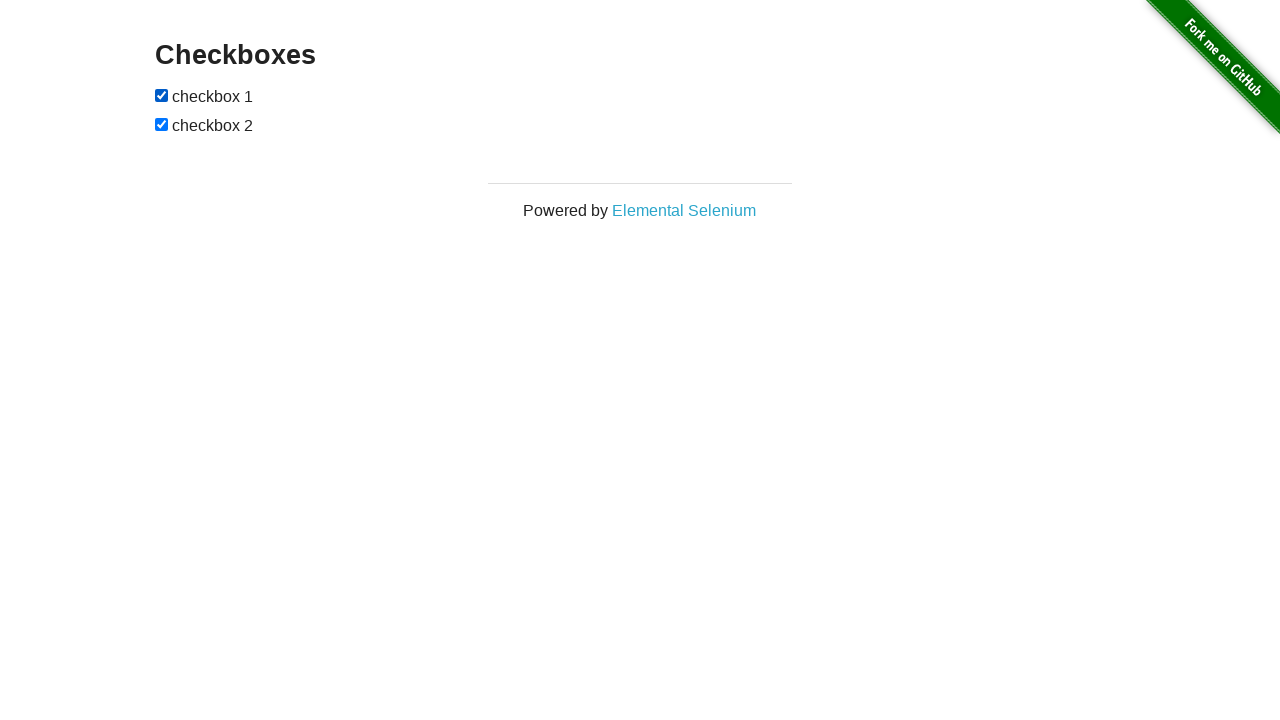

Selected checkbox 2 of 2
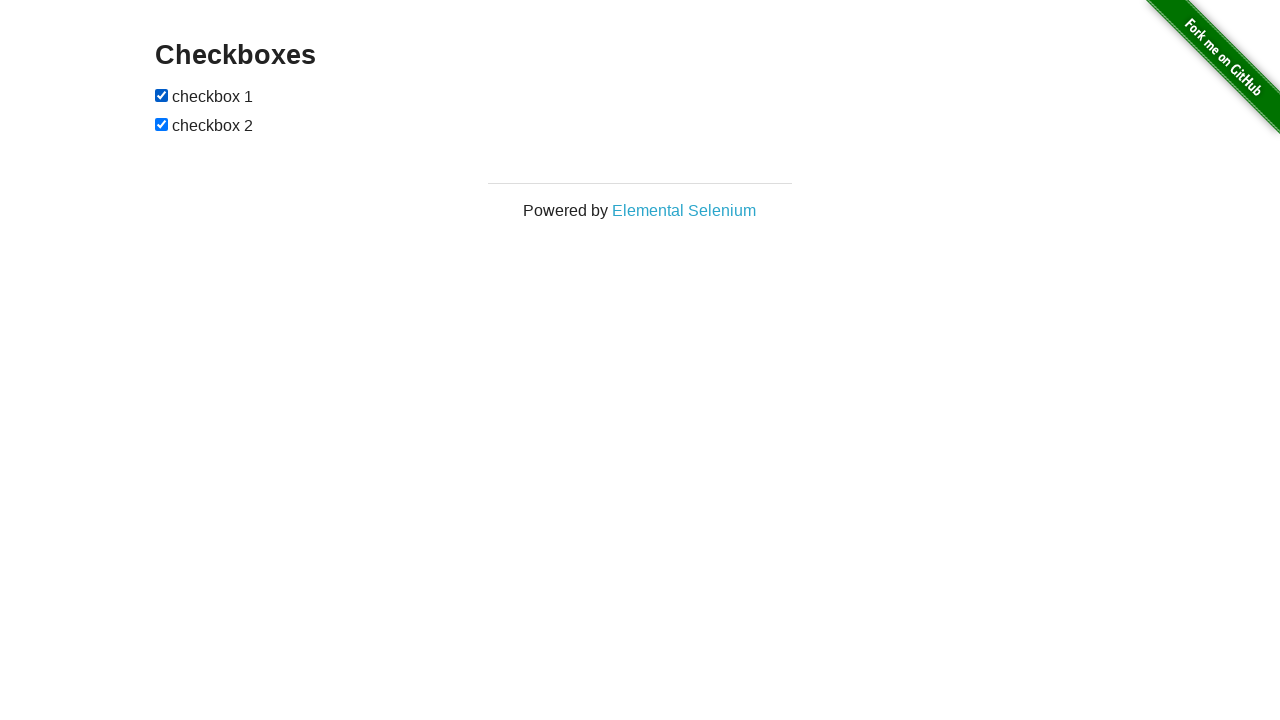

Checkbox 2 initial state: checked
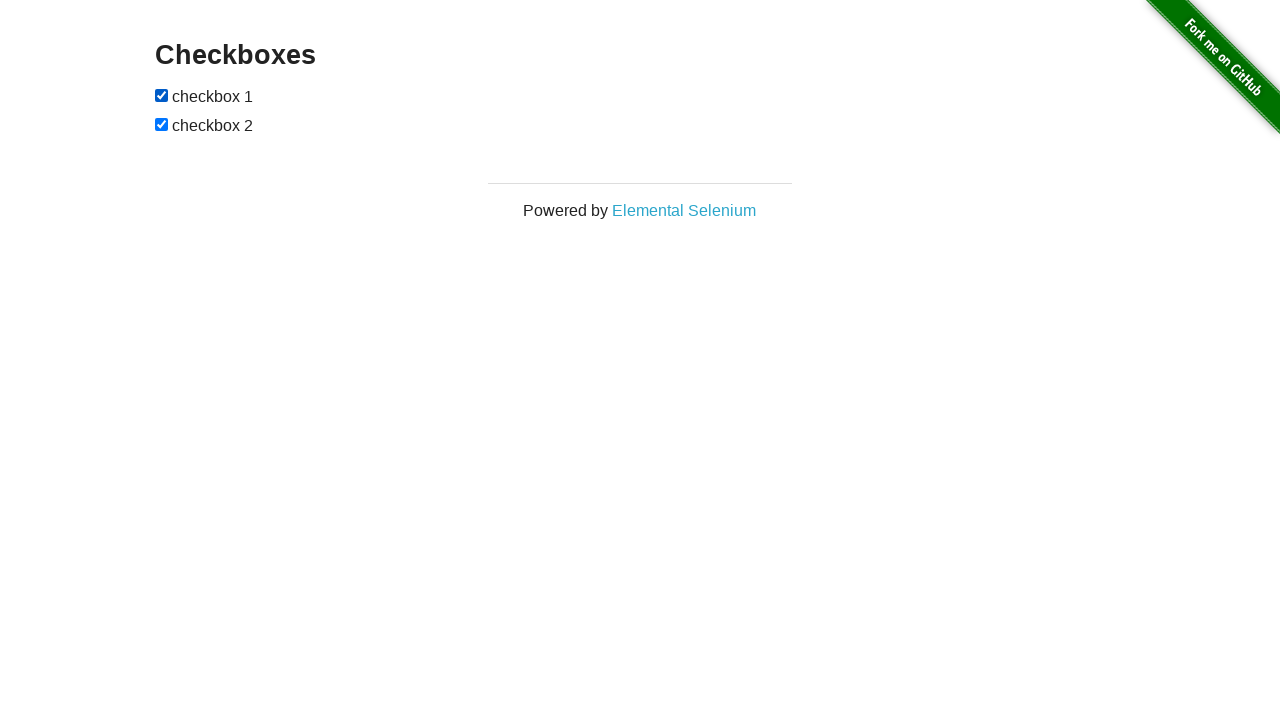

Clicked checkbox 2 to toggle state at (162, 124) on input[type='checkbox'] >> nth=1
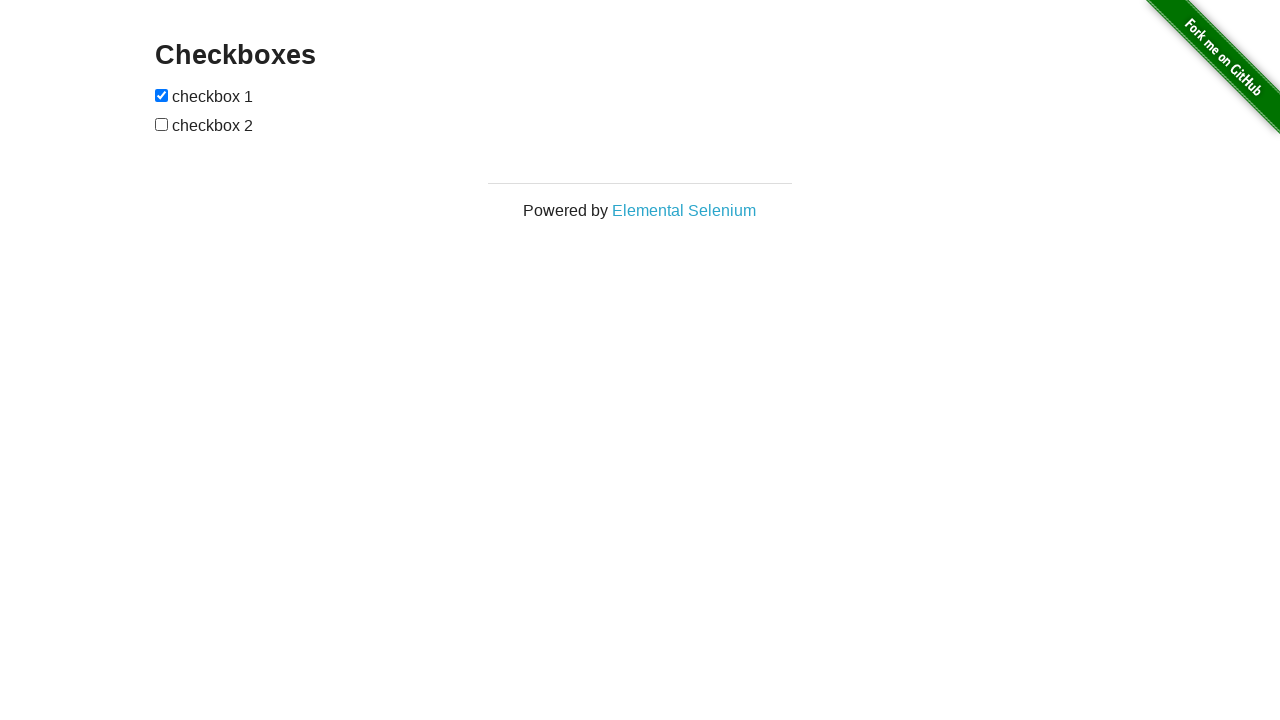

Verified checkbox 2 was successfully unchecked
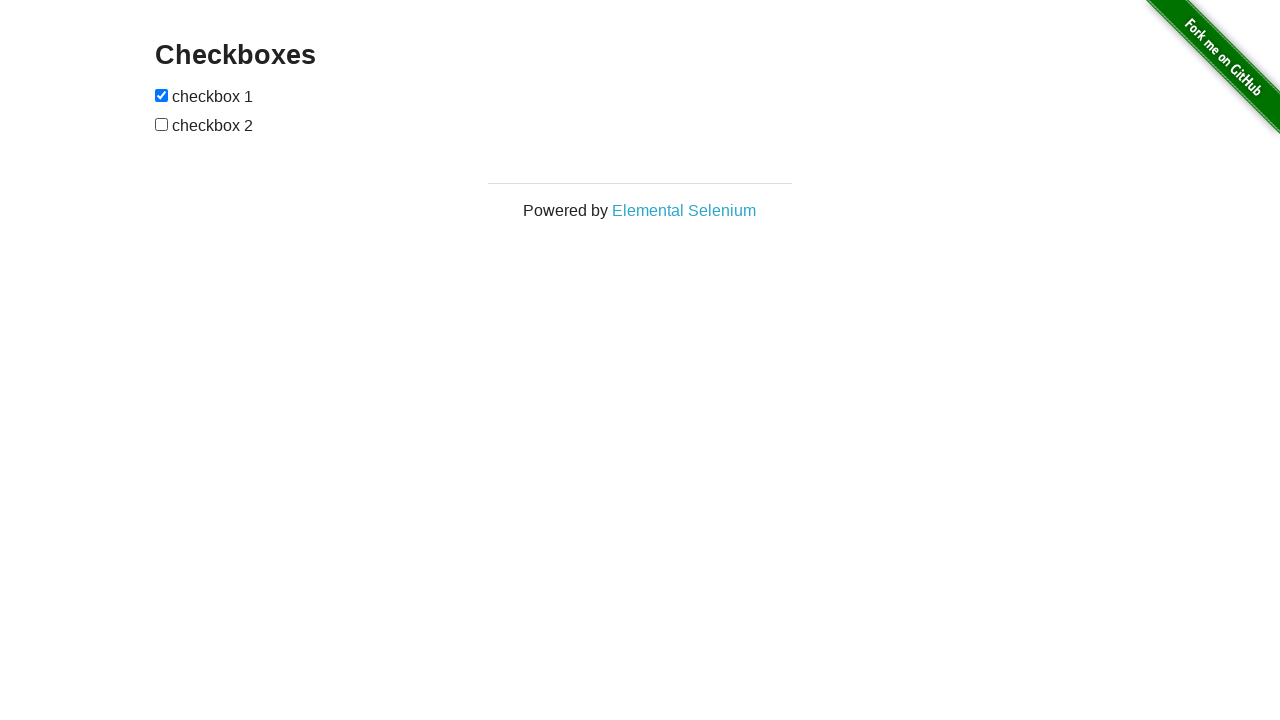

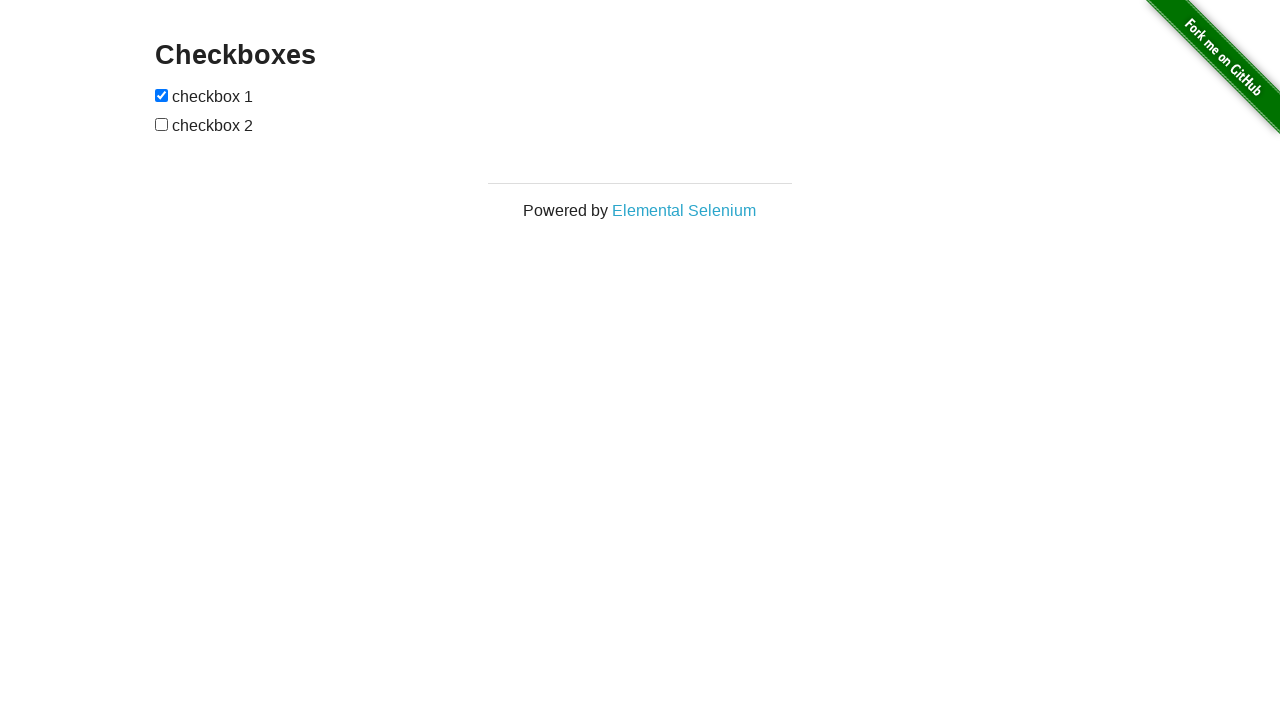